Tests displaying completed items by clicking the Completed filter after marking an item complete.

Starting URL: https://demo.playwright.dev/todomvc

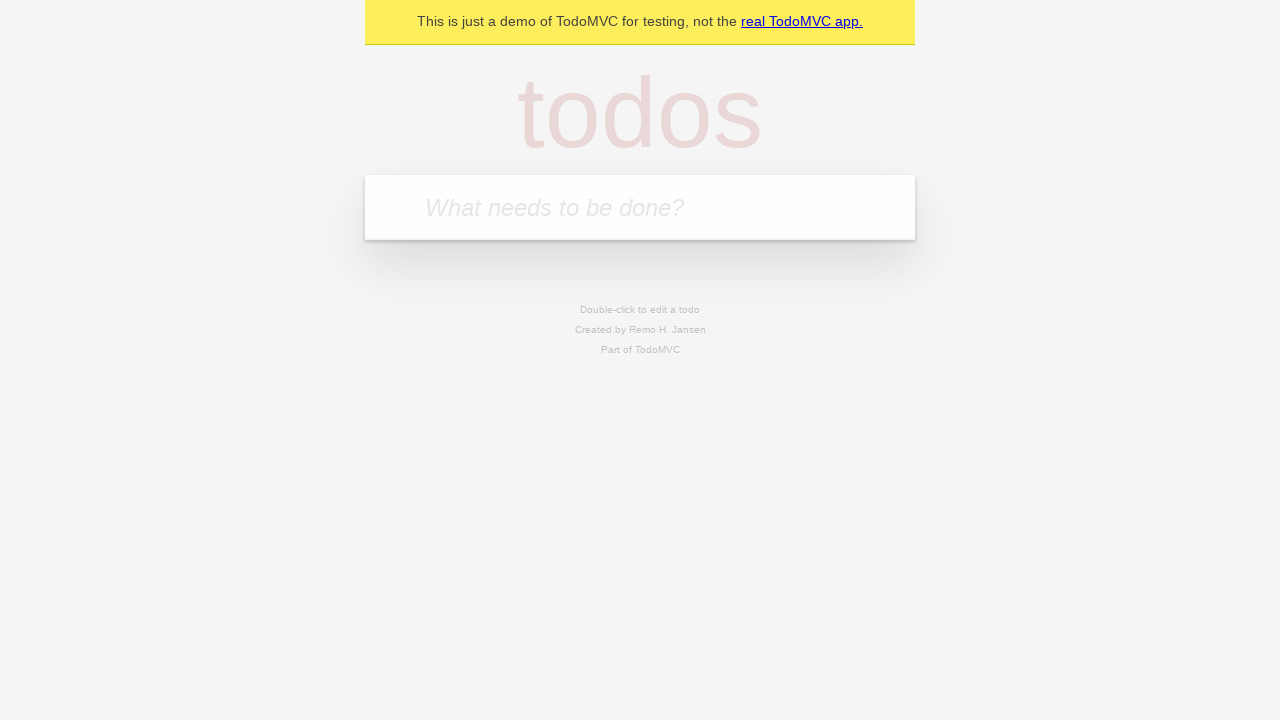

Filled new todo input with 'buy some cheese' on .new-todo
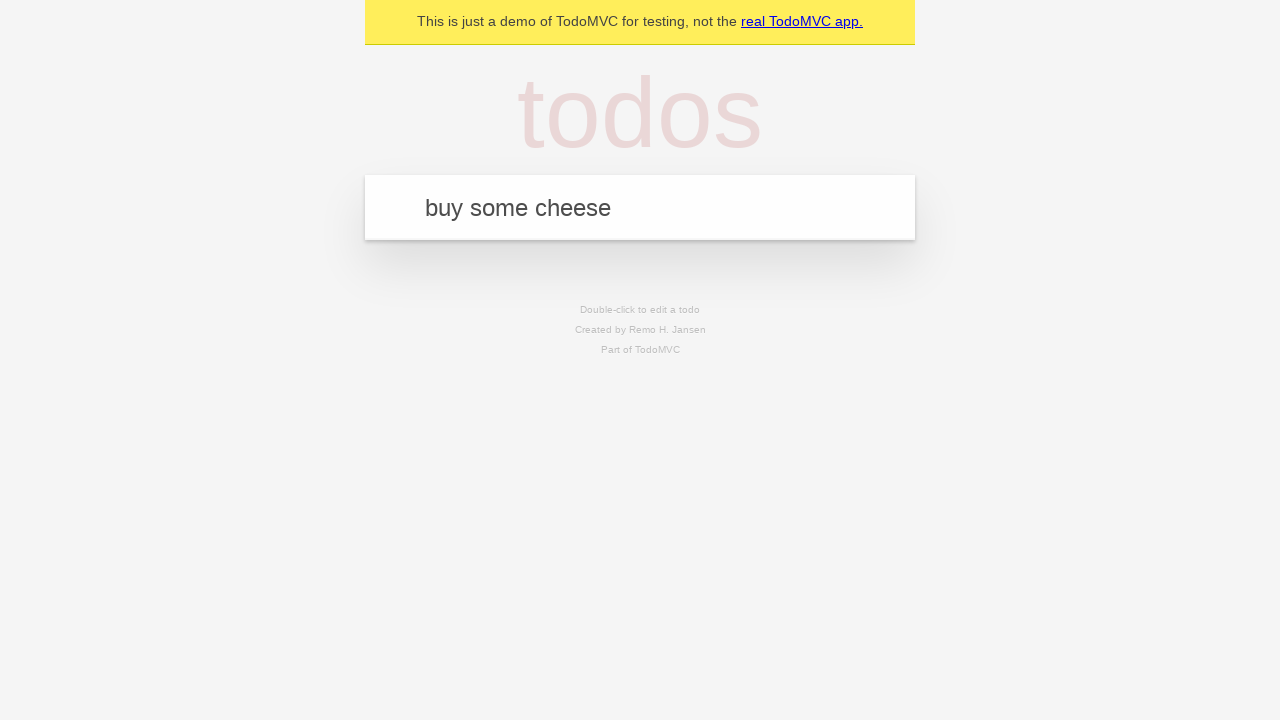

Pressed Enter to add first todo item on .new-todo
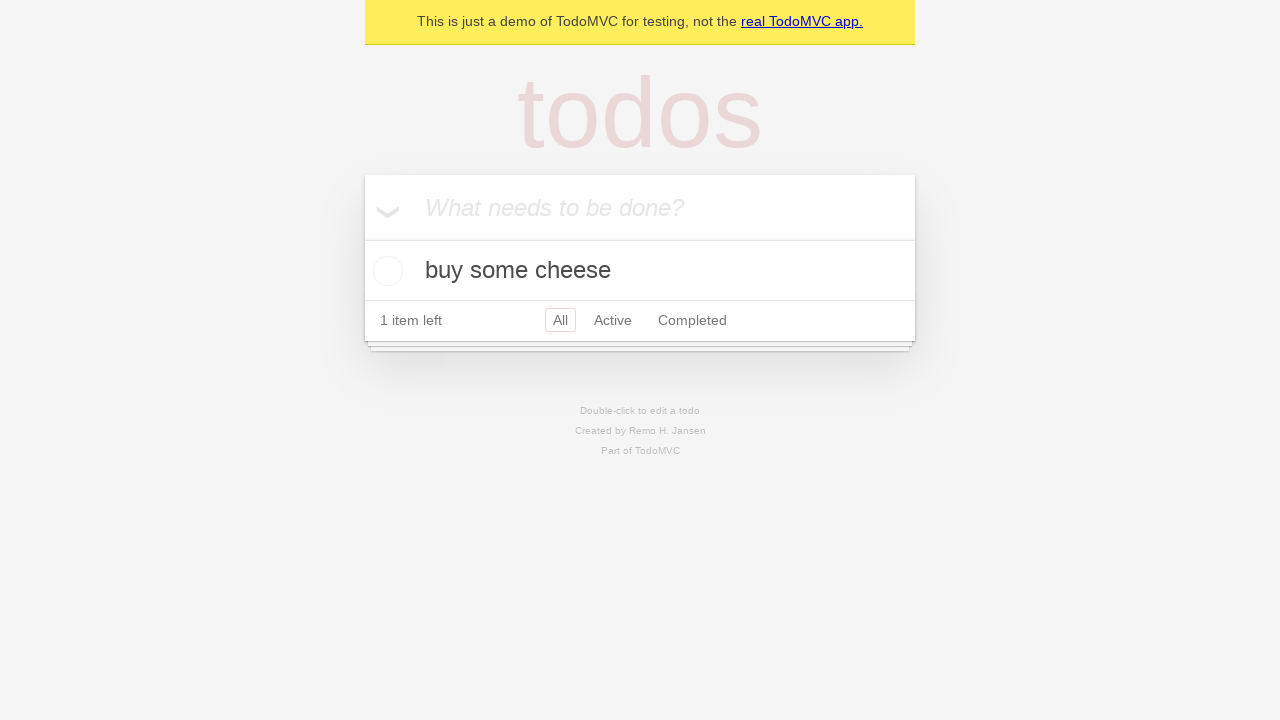

Filled new todo input with 'feed the cat' on .new-todo
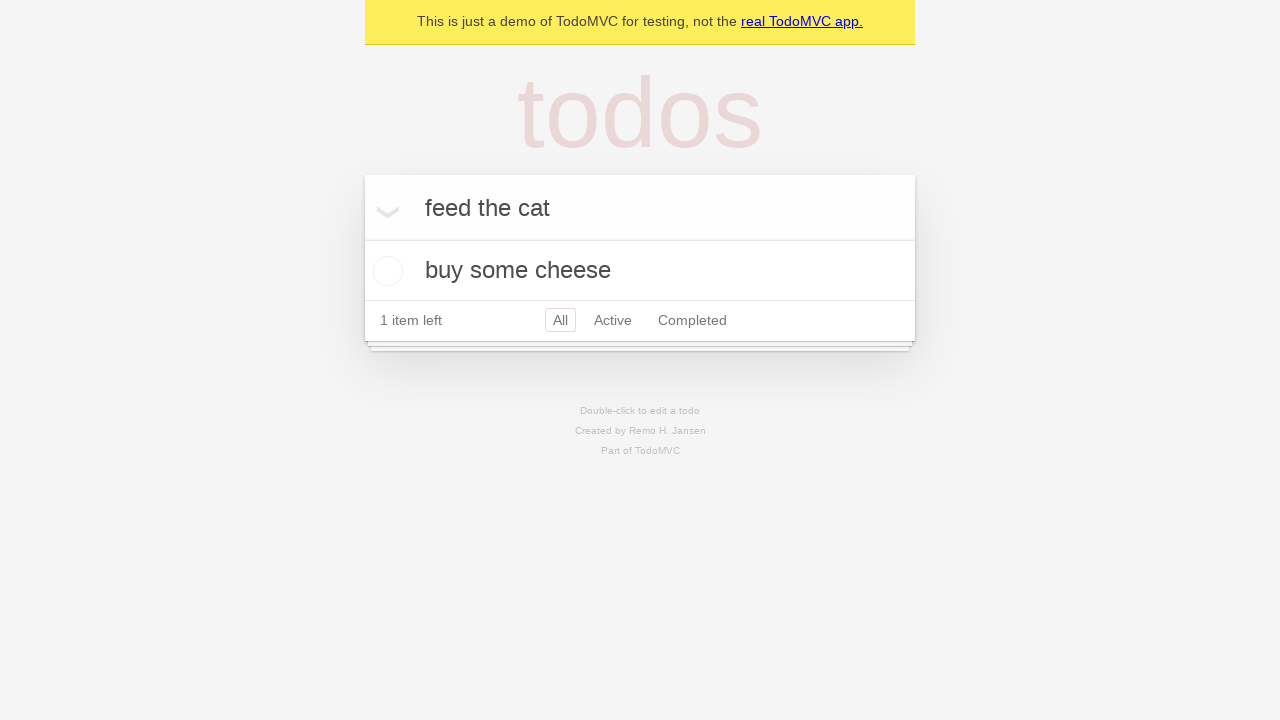

Pressed Enter to add second todo item on .new-todo
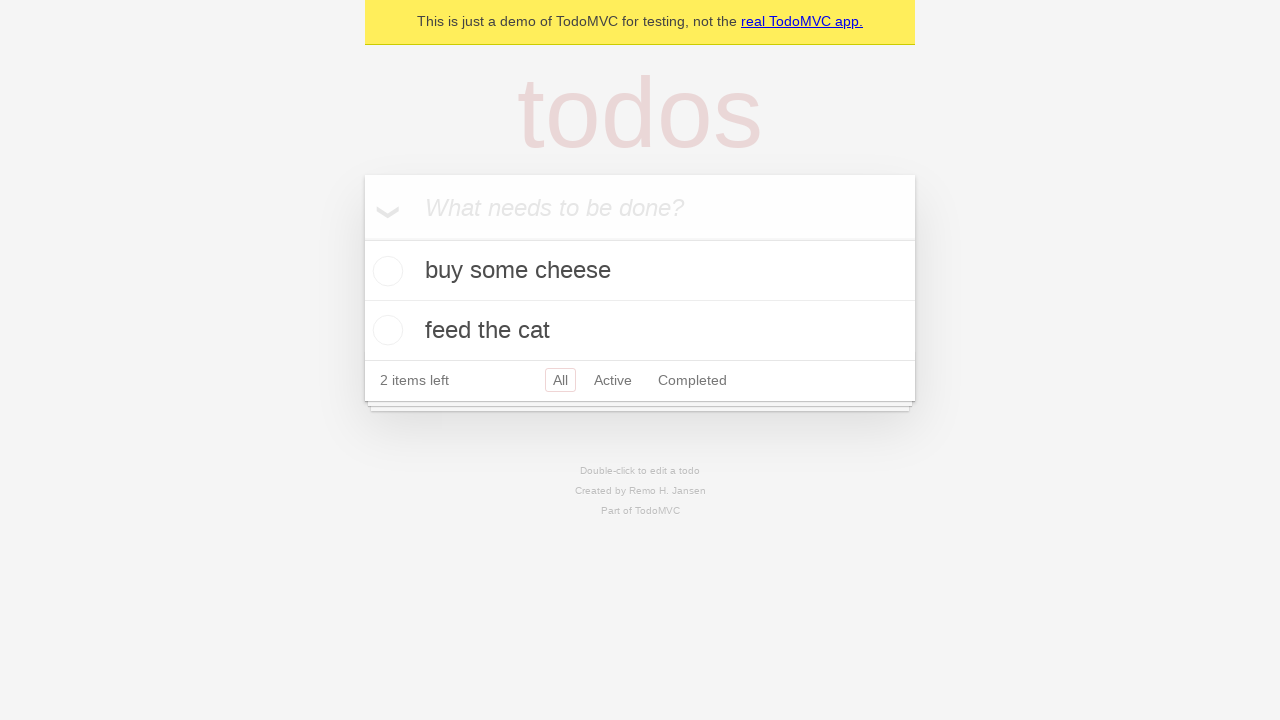

Filled new todo input with 'book a doctors appointment' on .new-todo
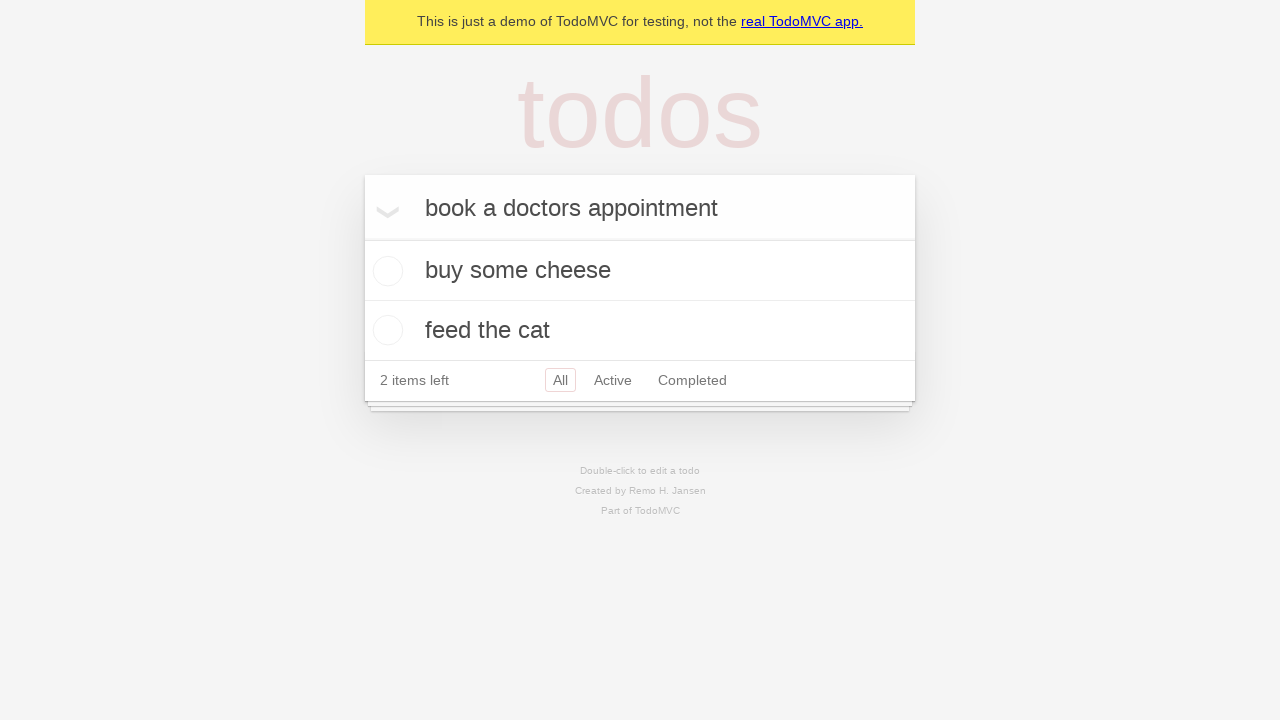

Pressed Enter to add third todo item on .new-todo
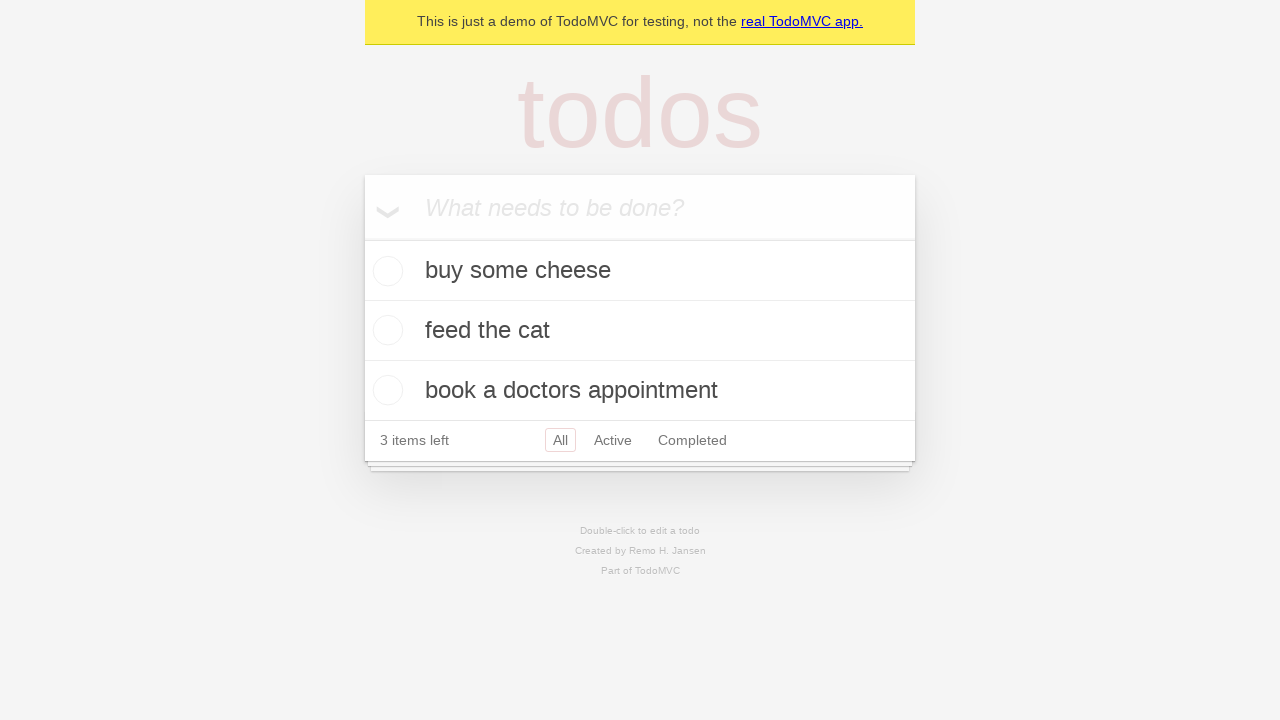

Marked second todo item as complete at (385, 330) on .todo-list li .toggle >> nth=1
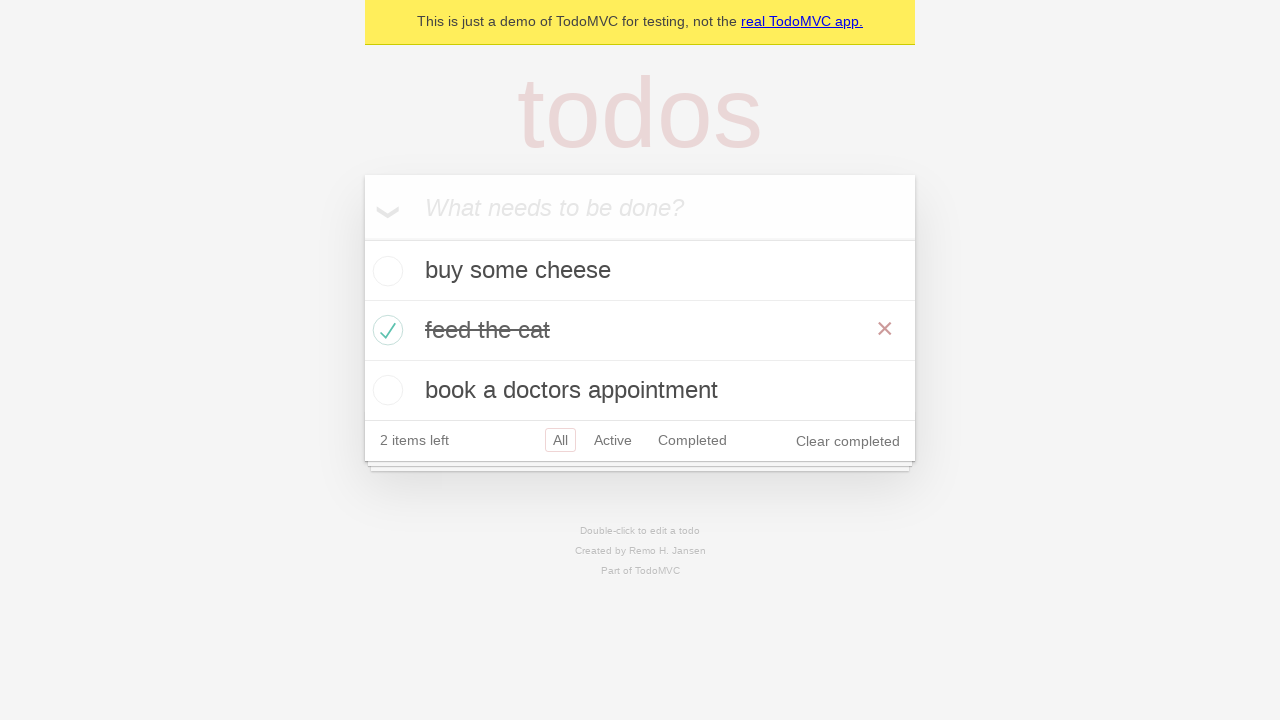

Clicked Completed filter to display only completed items at (692, 440) on .filters >> text=Completed
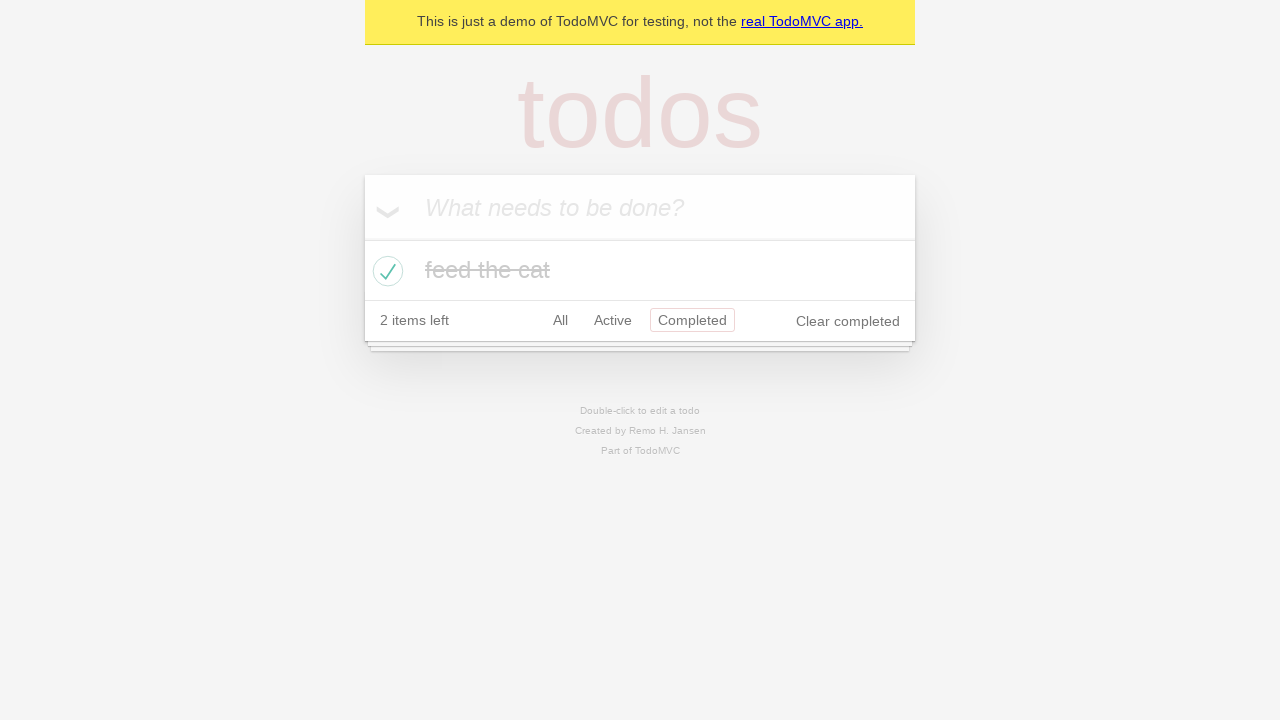

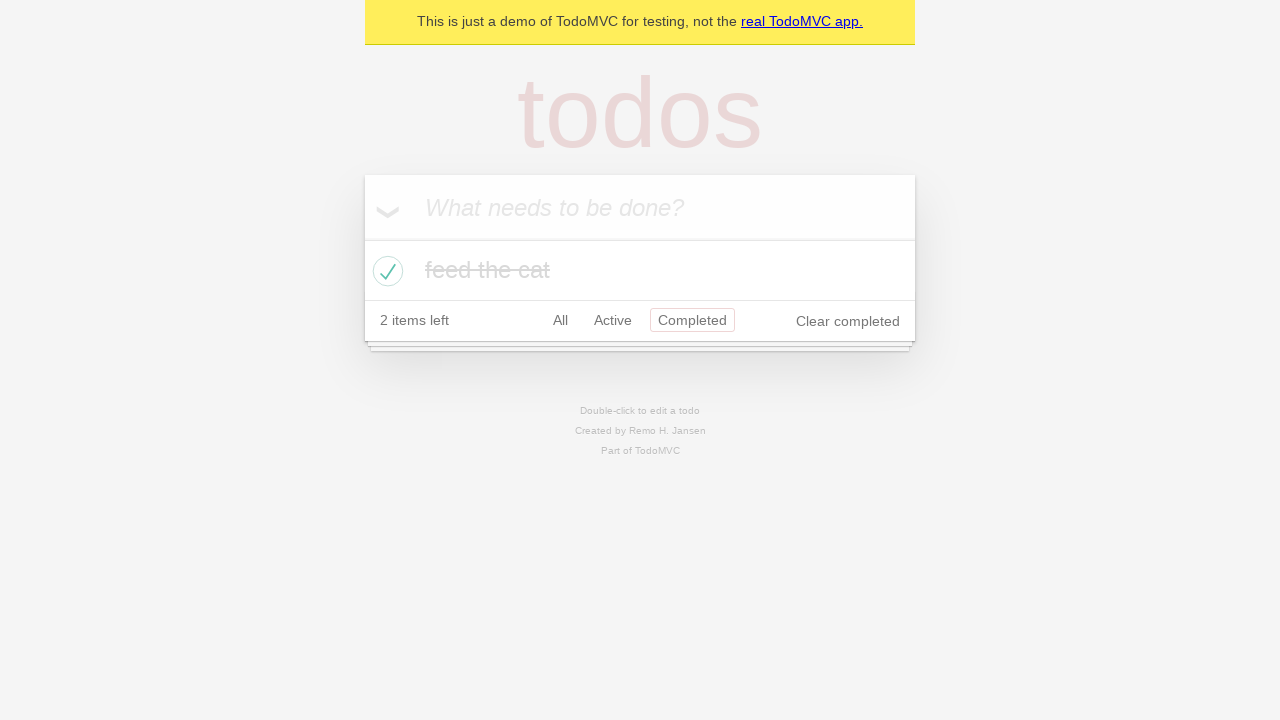